Navigates to the Allahabad University website and verifies the page loads by checking its title

Starting URL: https://www.allduniv.ac.in/

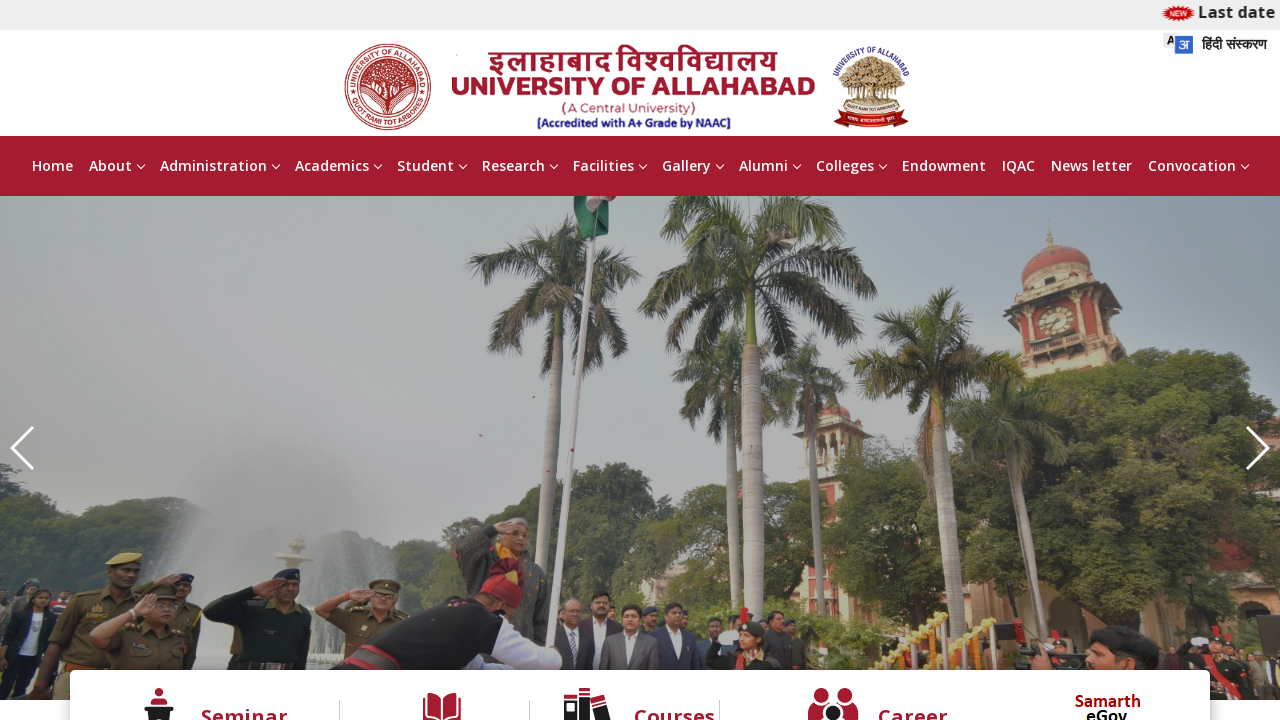

Navigated to Allahabad University website
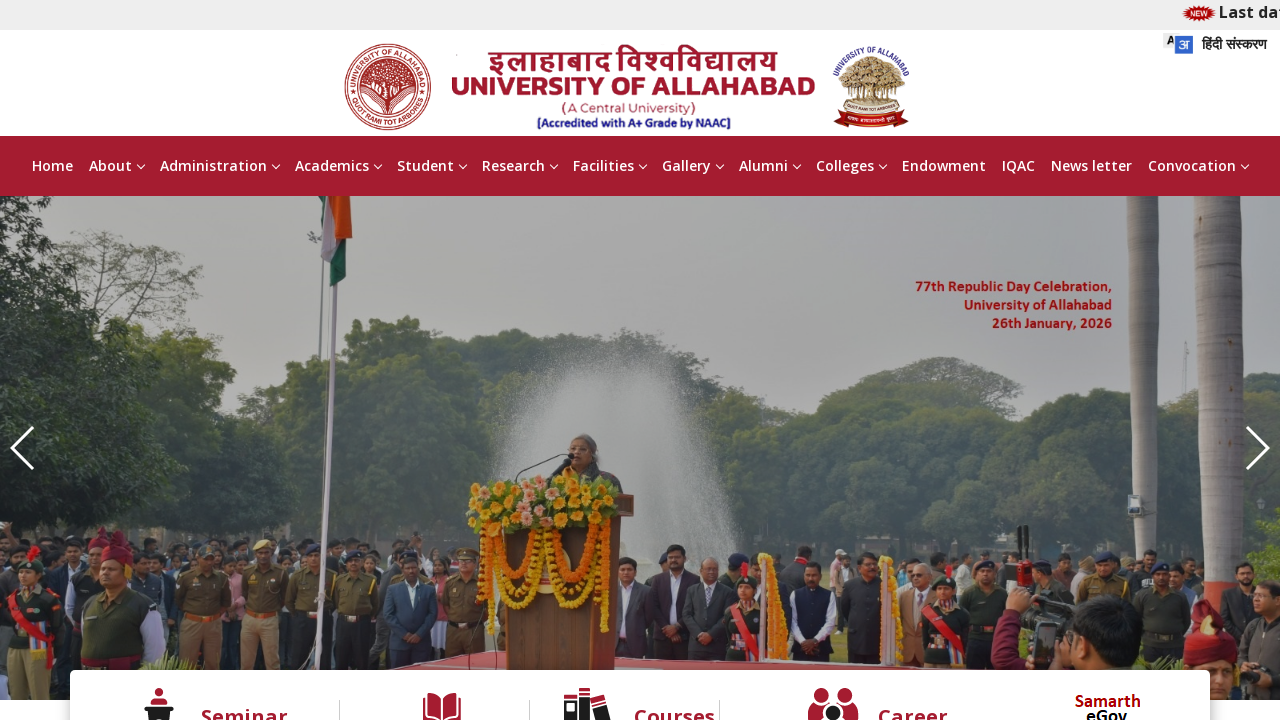

Verified page title is not empty and page has loaded successfully
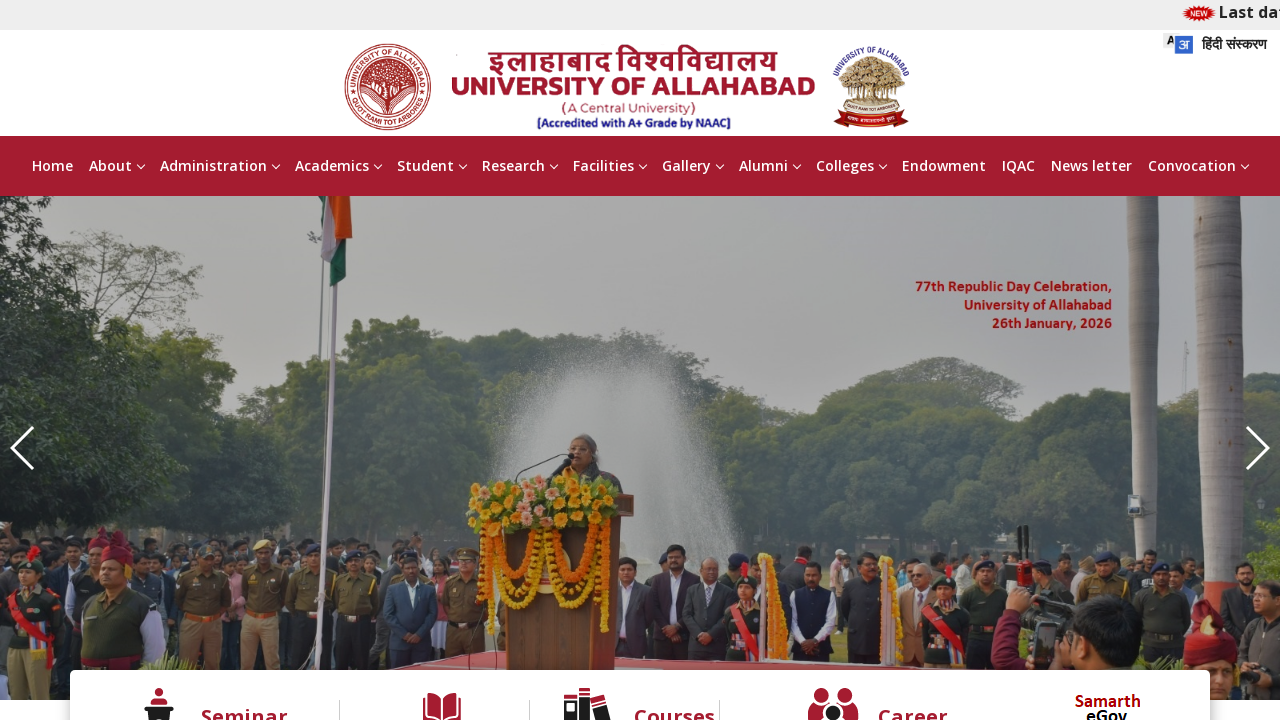

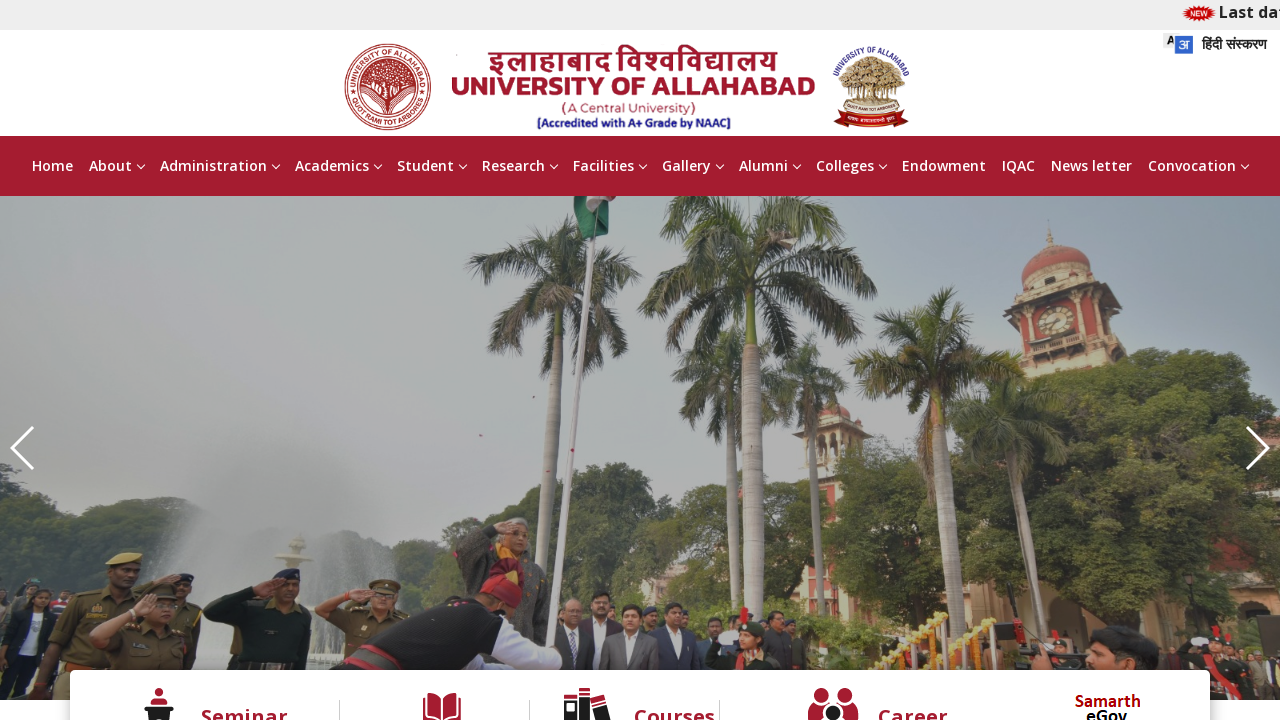